Tests browser back navigation by navigating to About page, then going back to home page and verifying the content has updated.

Starting URL: https://www.timeanddate.com/

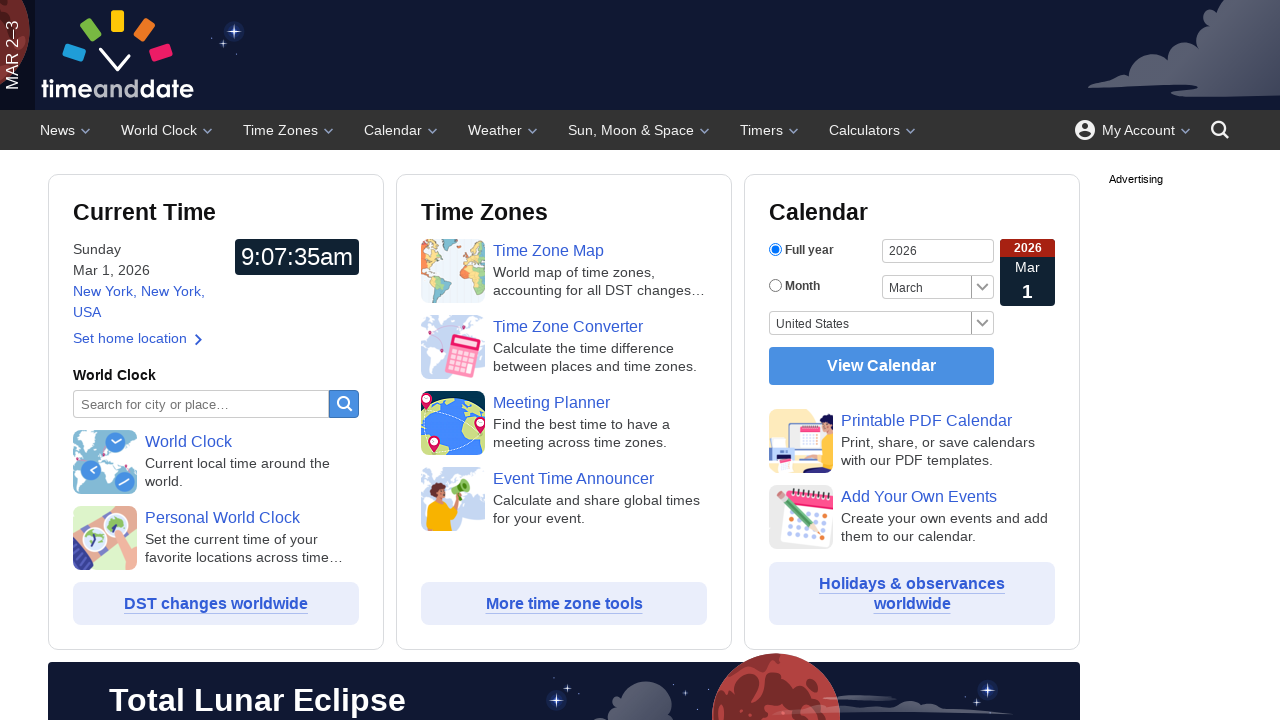

Waited for seconds element #ij0 to be visible on home page
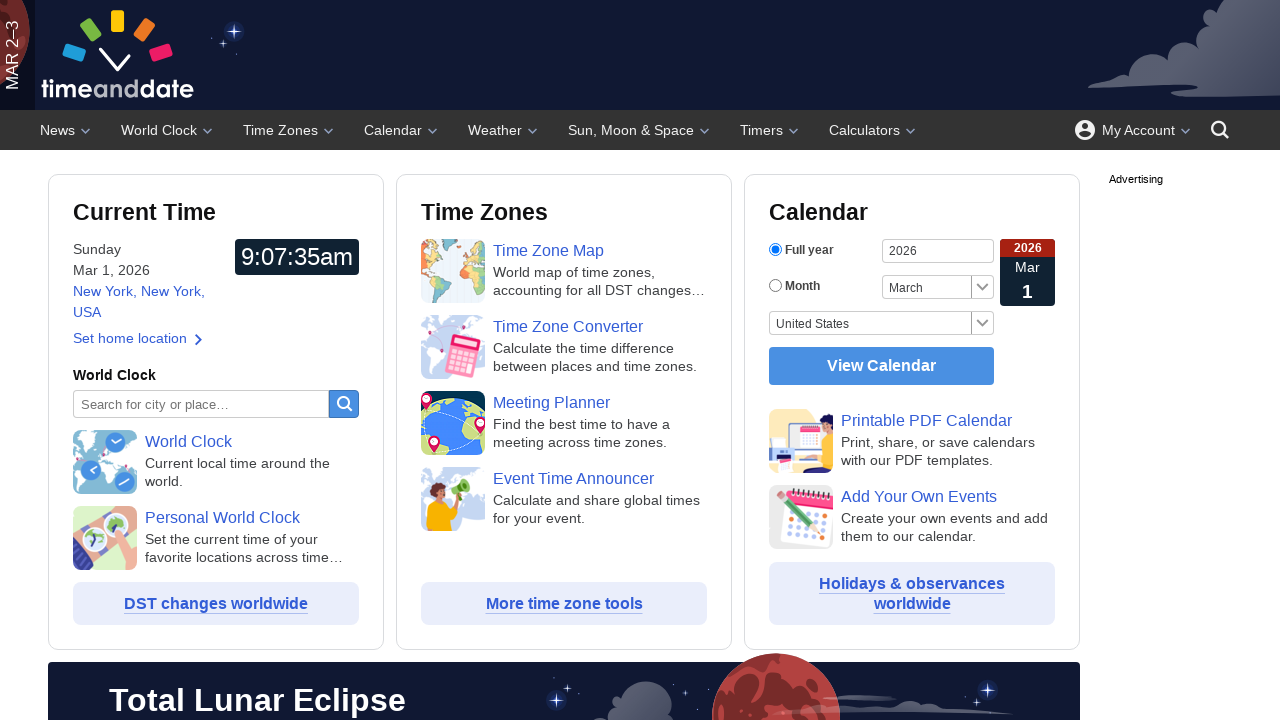

Captured initial seconds value: 35
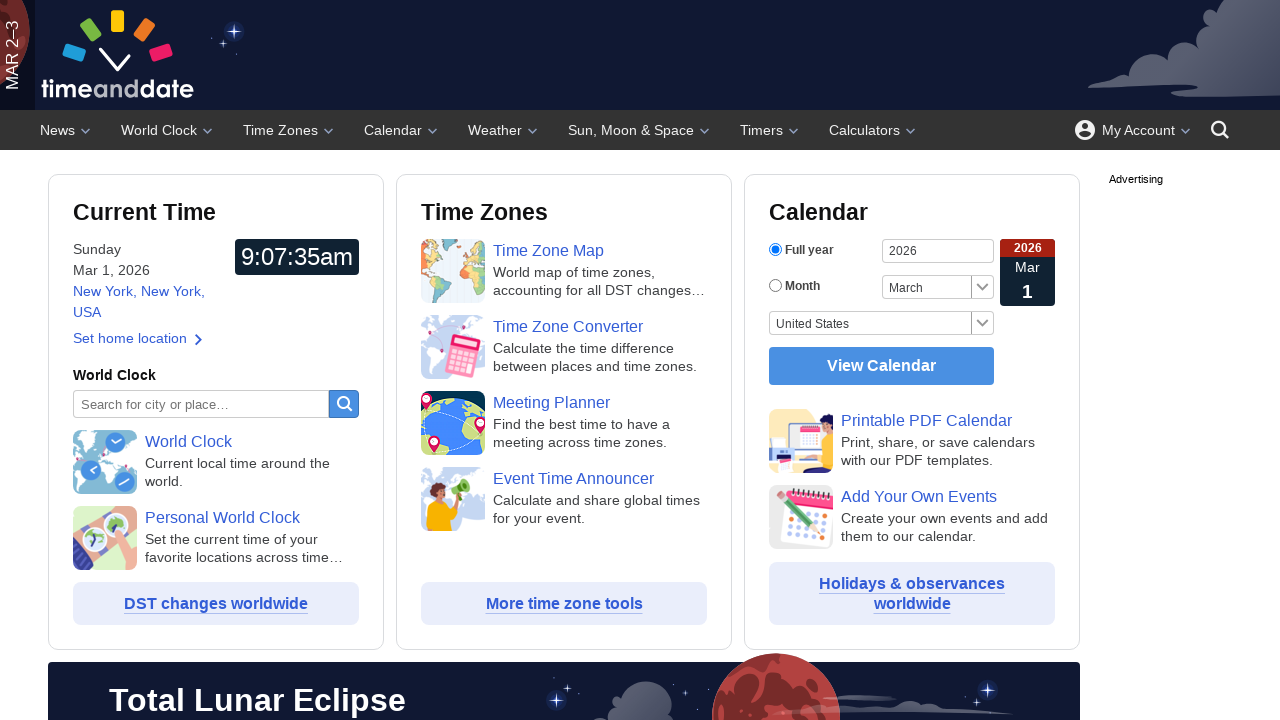

Navigated to About page at https://www.timeanddate.com/company/
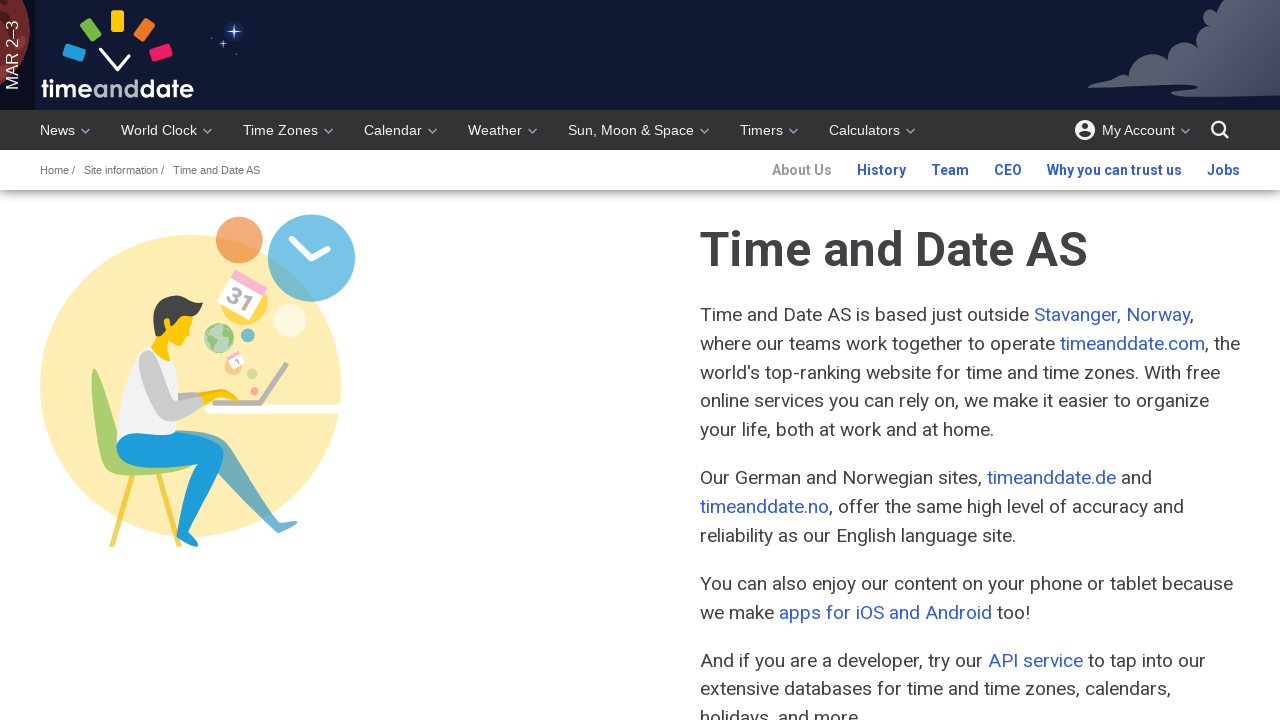

Clicked browser back button to return to home page
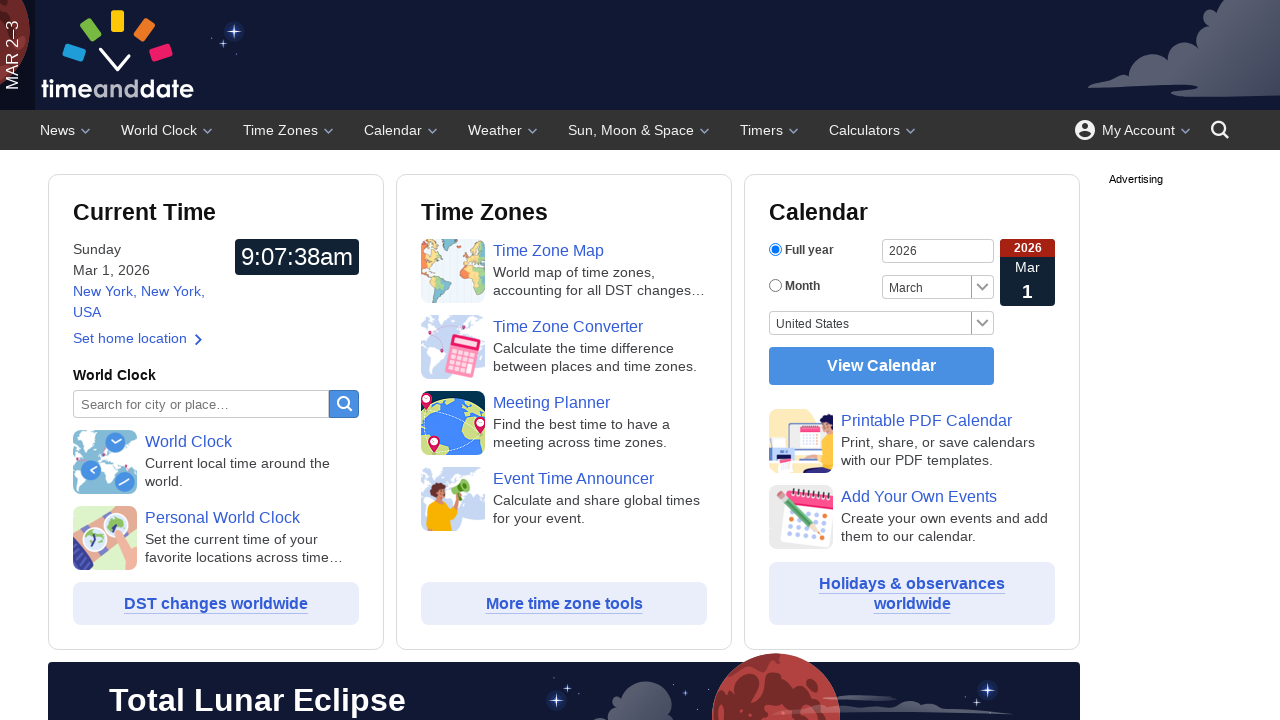

Verified page title is 'timeanddate.com'
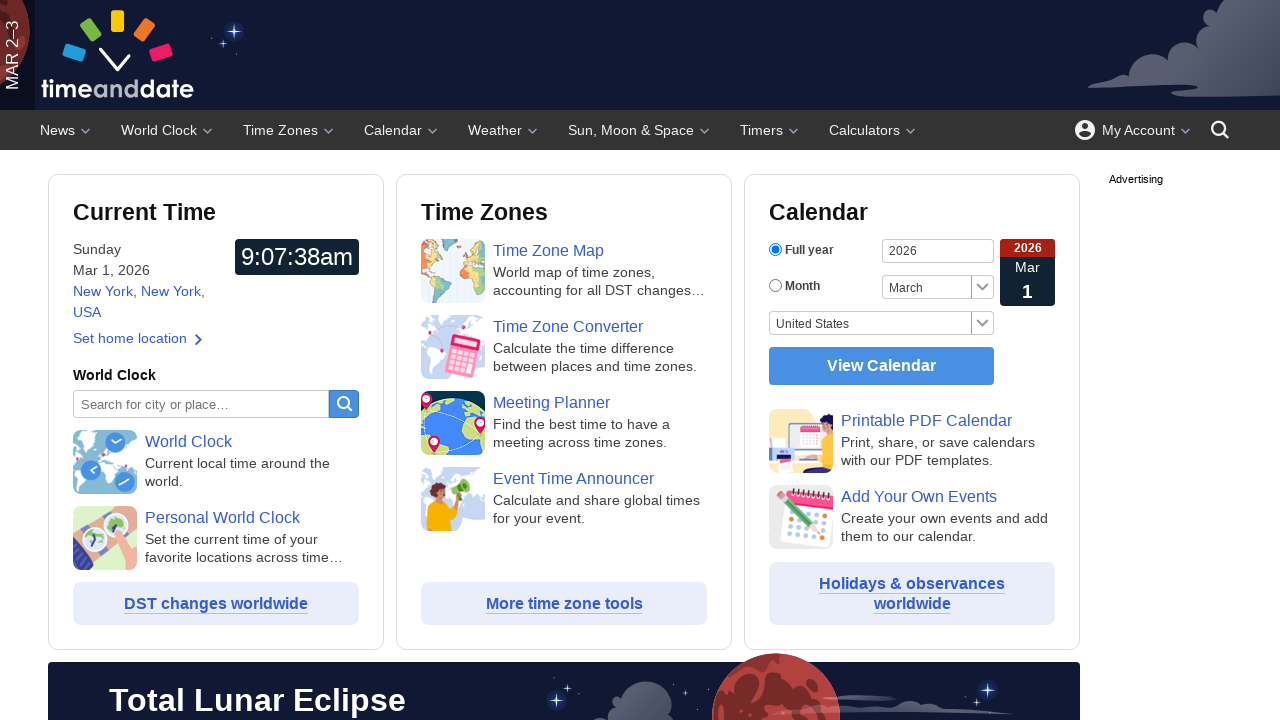

Verified URL is https://www.timeanddate.com/
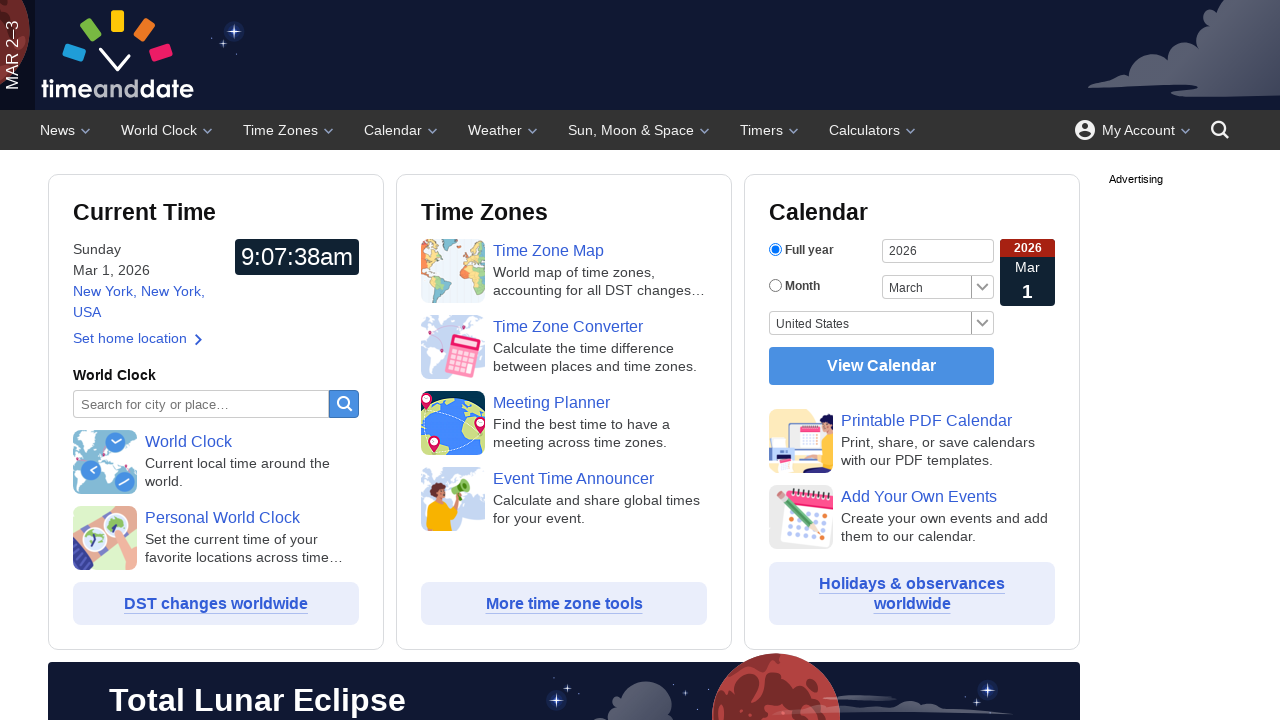

Captured reloaded seconds value: 39
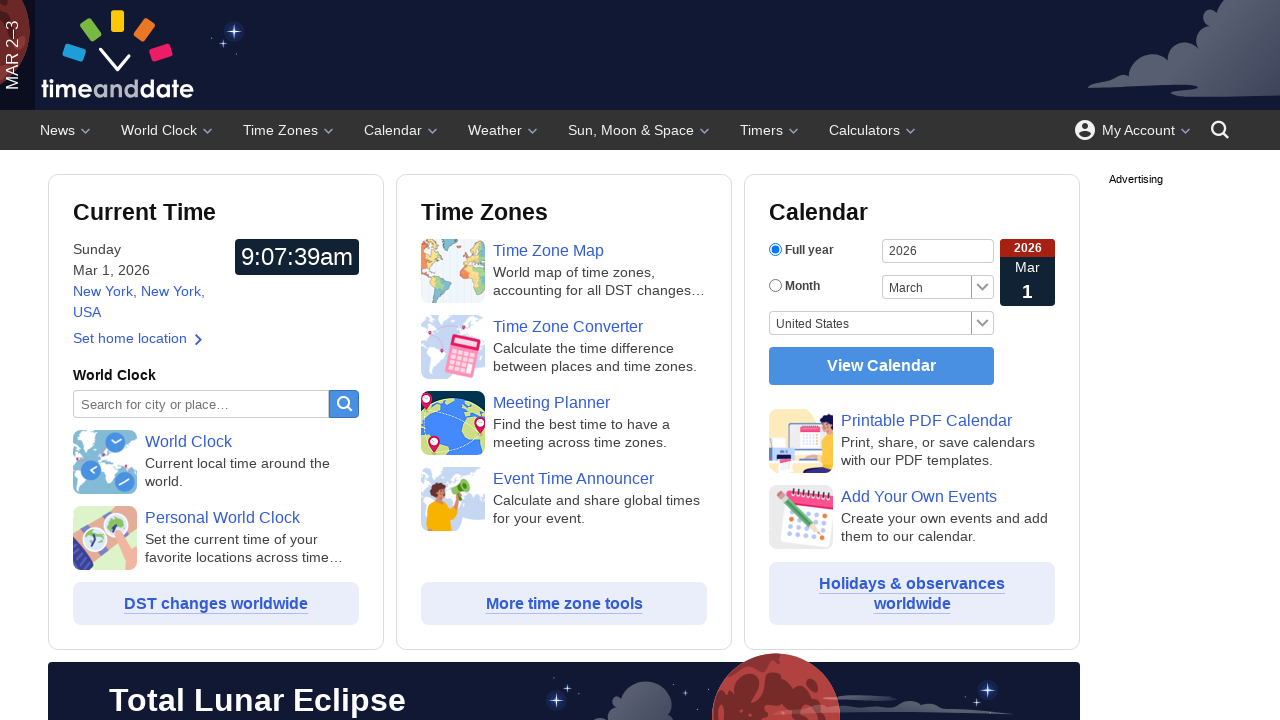

Verified that seconds value changed, confirming page was reloaded
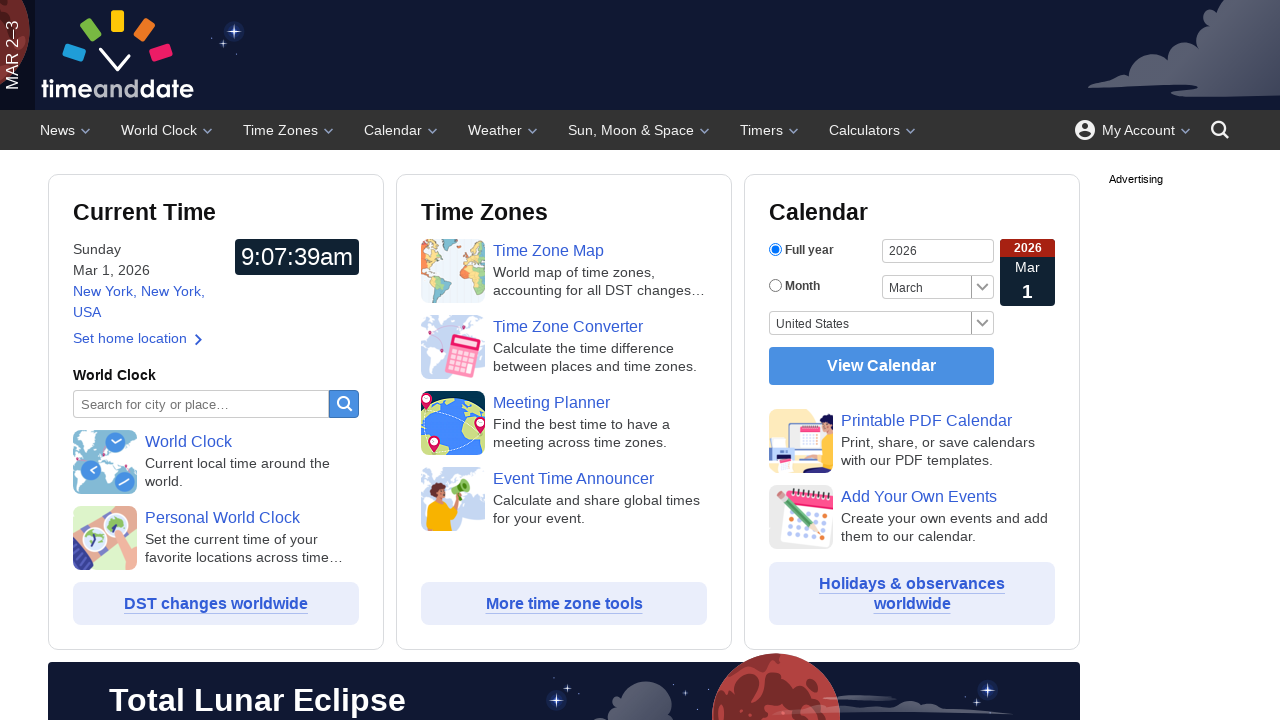

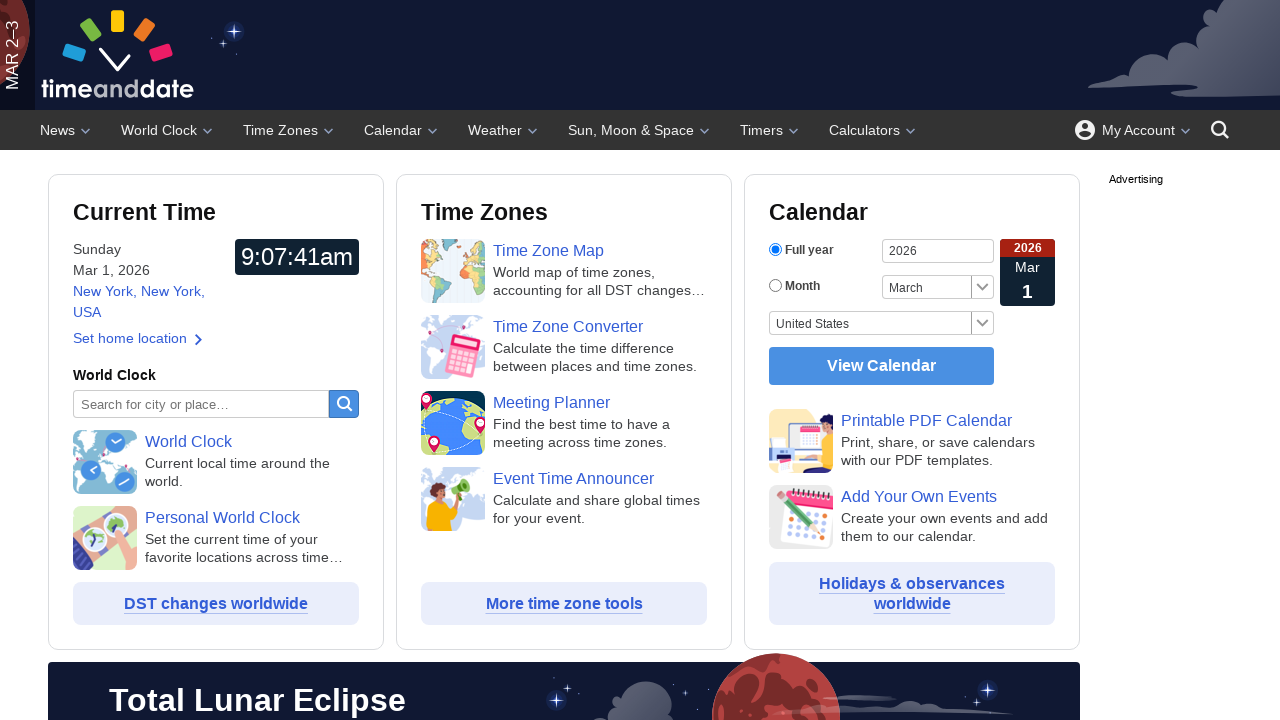